Tests shopping cart functionality by navigating to the shop, adding Funny Cow twice and Fluffy Bunny once, then verifying items appear in the cart.

Starting URL: http://jupiter.cloud.planittesting.com

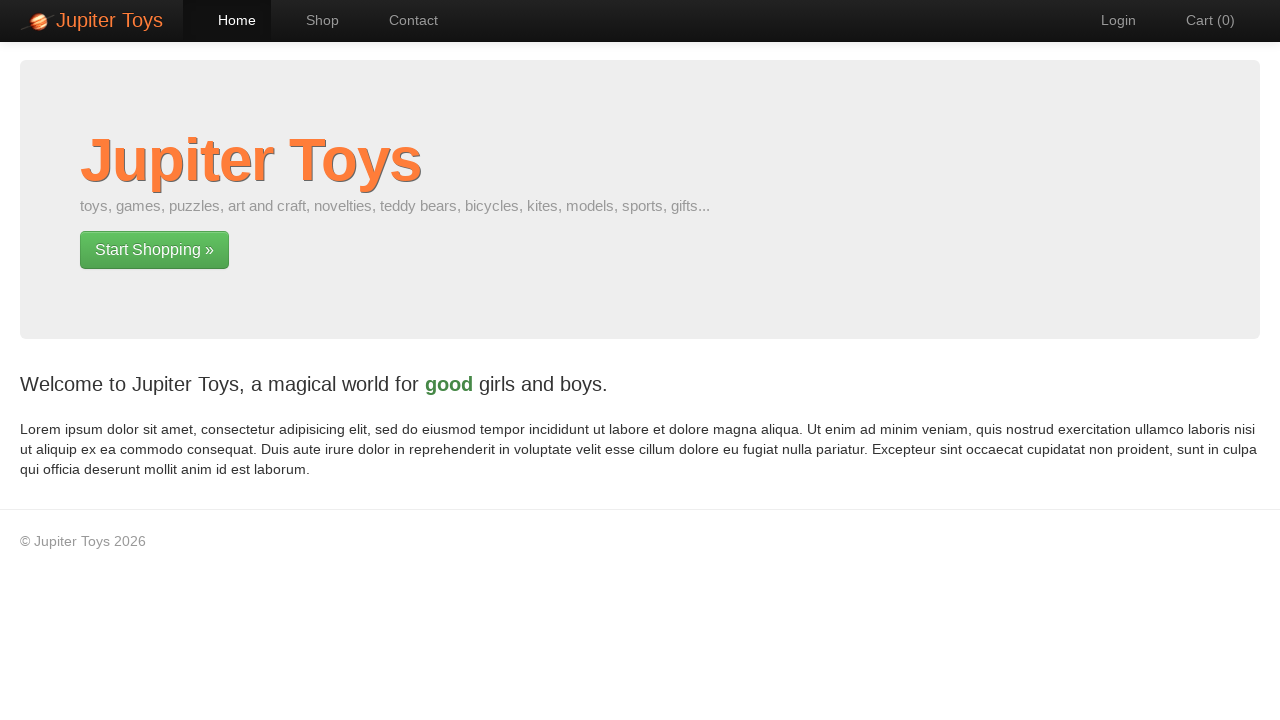

Clicked Shop navigation link at (312, 20) on #nav-shop
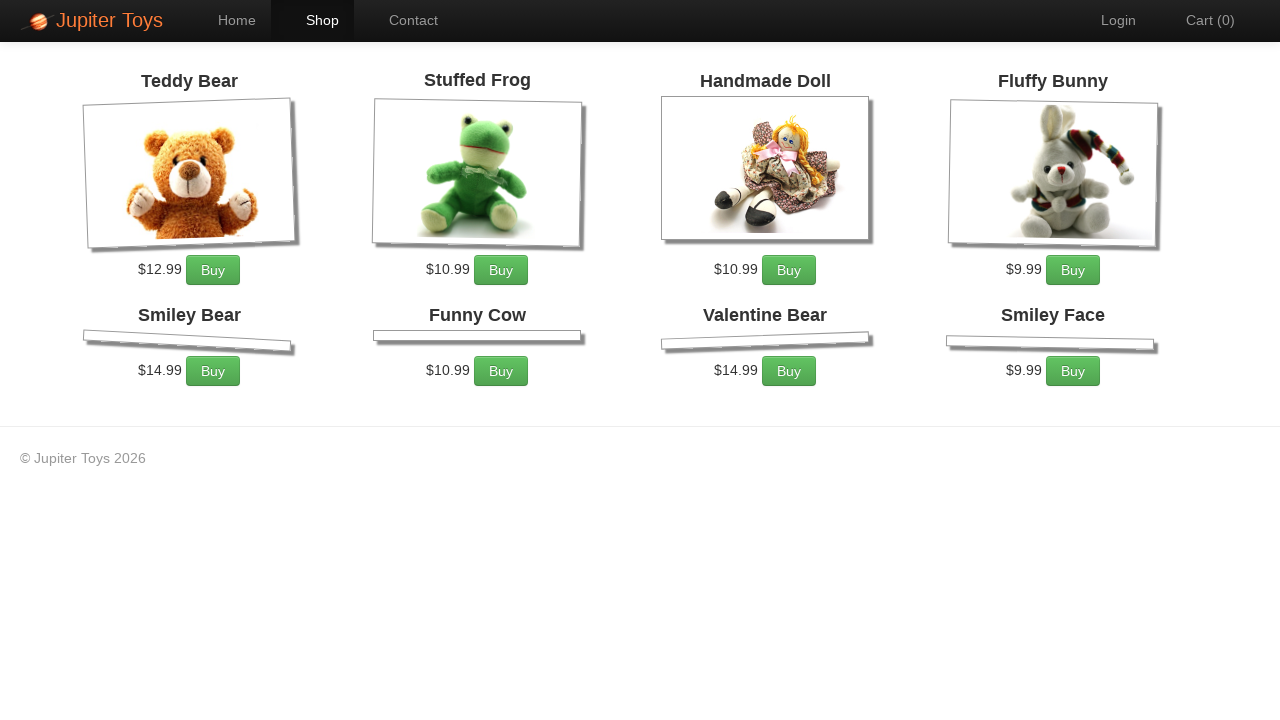

Products loaded on shop page
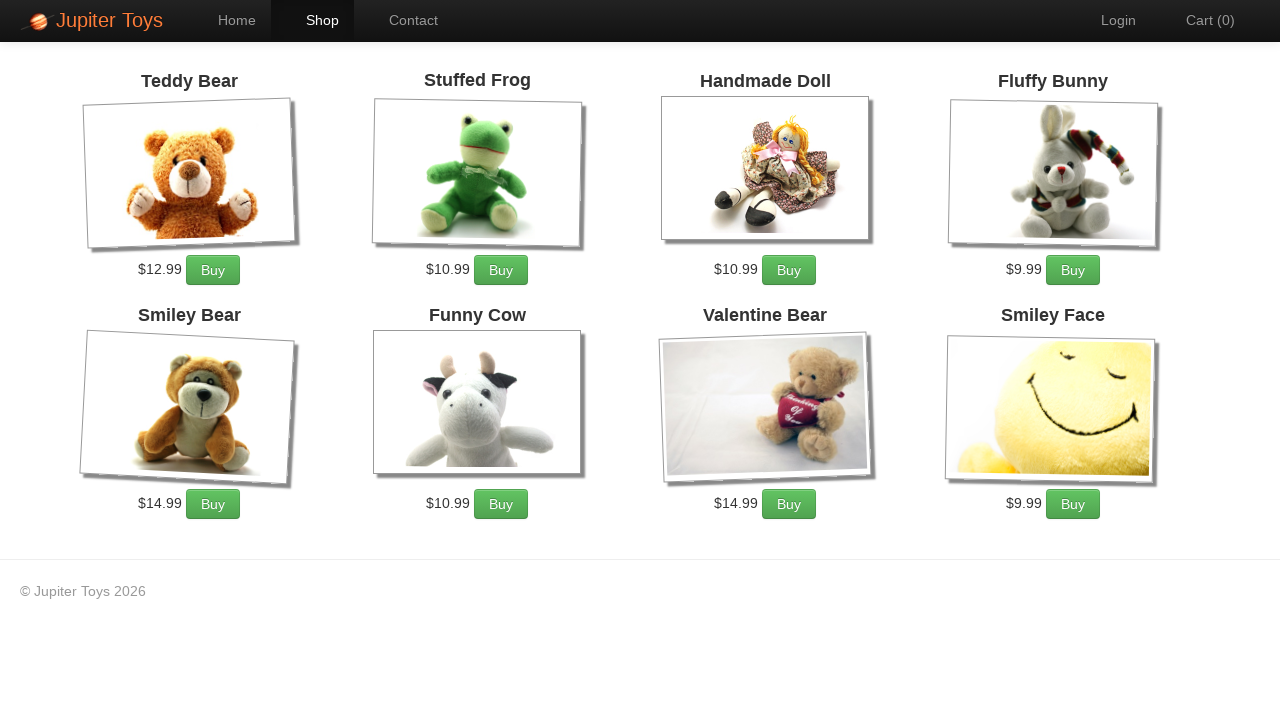

Added Funny Cow to cart (first time) at (501, 504) on li:has-text('Funny Cow') a.btn-success
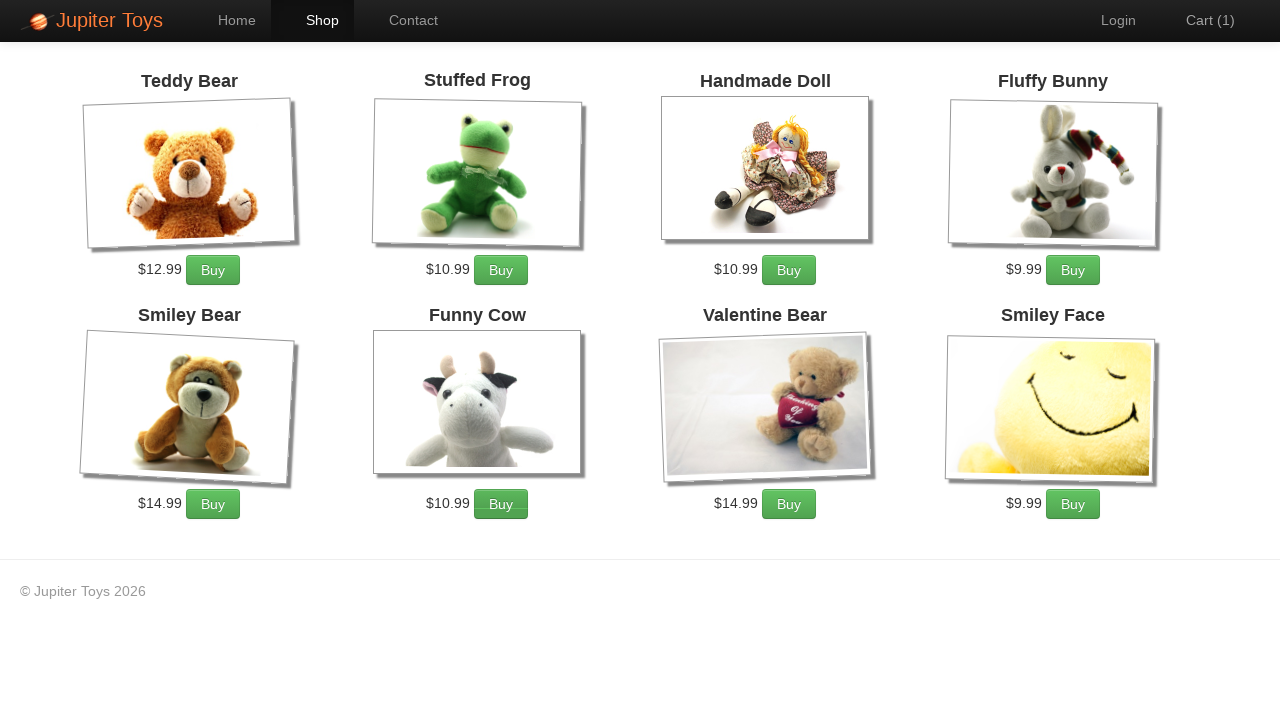

Added Funny Cow to cart (second time) at (501, 504) on li:has-text('Funny Cow') a.btn-success
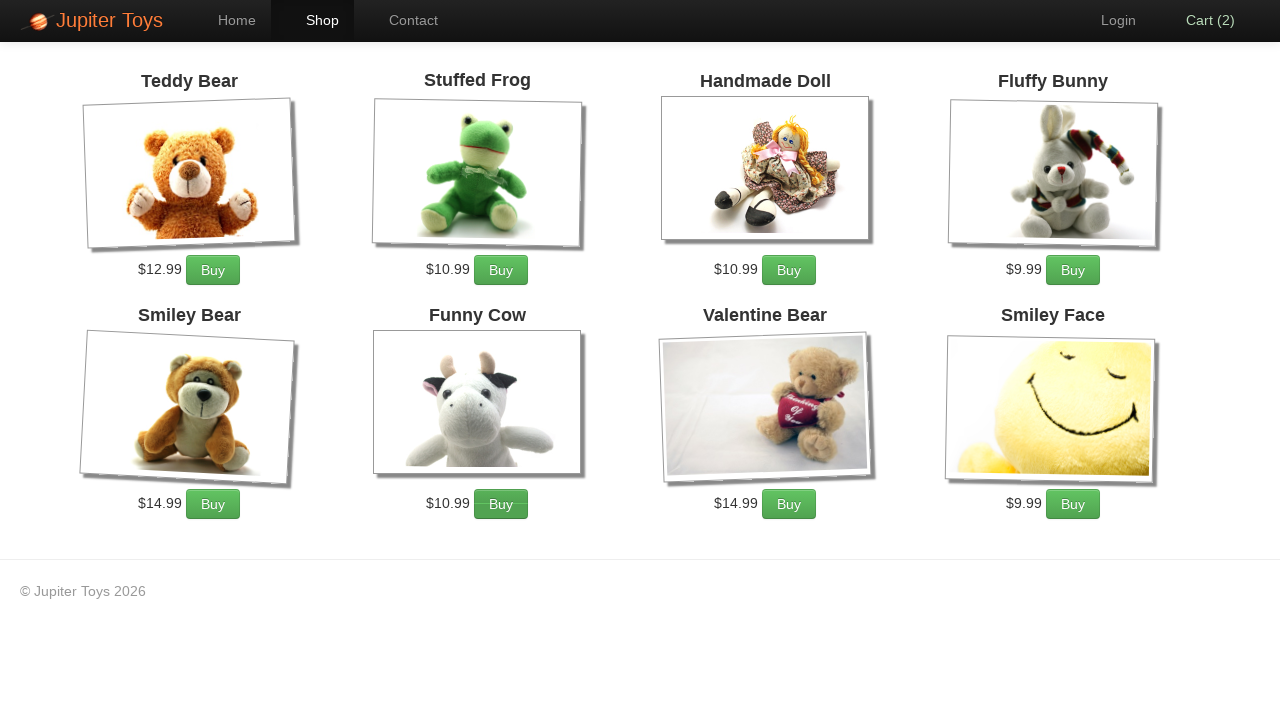

Added Fluffy Bunny to cart at (1073, 270) on li:has-text('Fluffy Bunny') a.btn-success
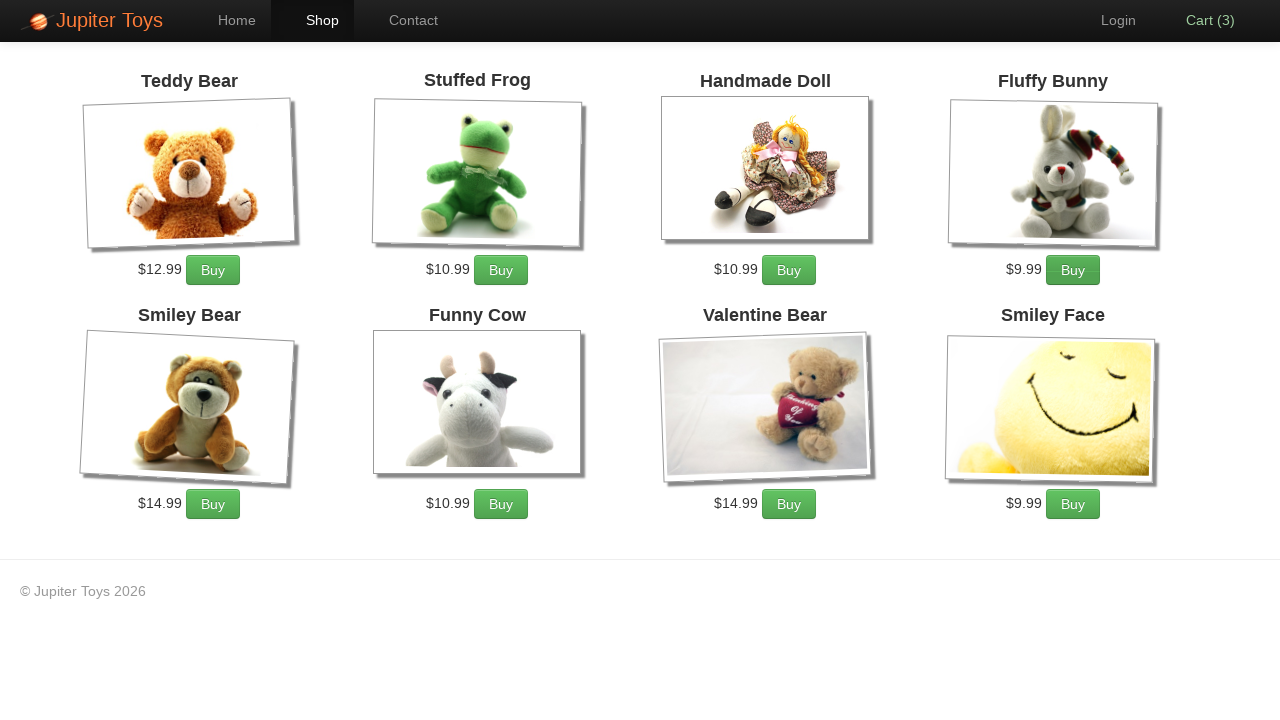

Clicked Cart navigation link at (1200, 20) on #nav-cart
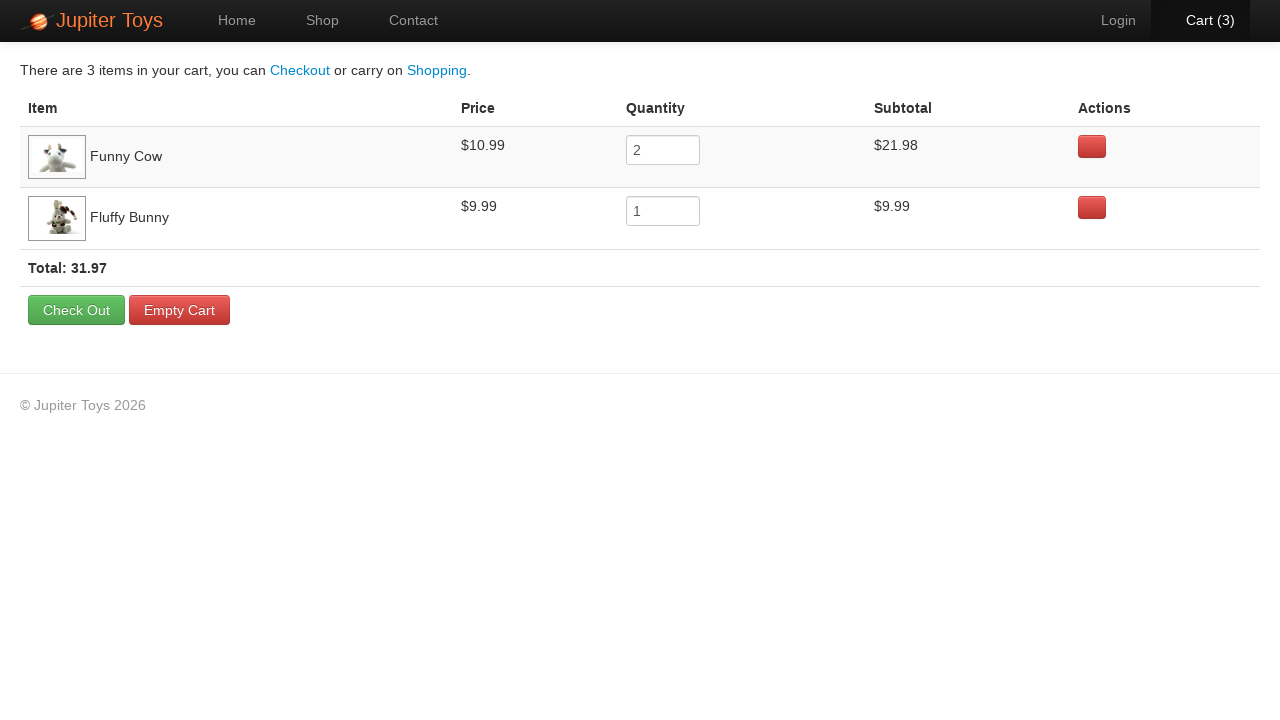

Cart message element loaded
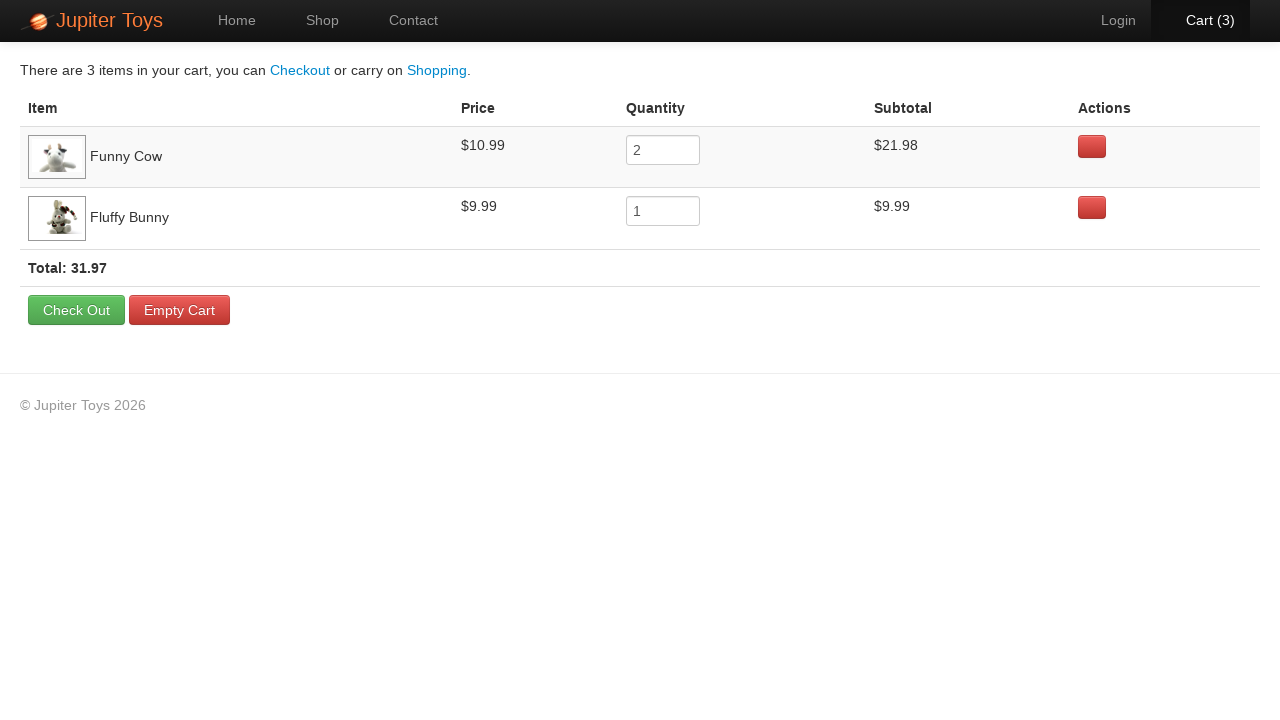

Cart items table loaded with all products
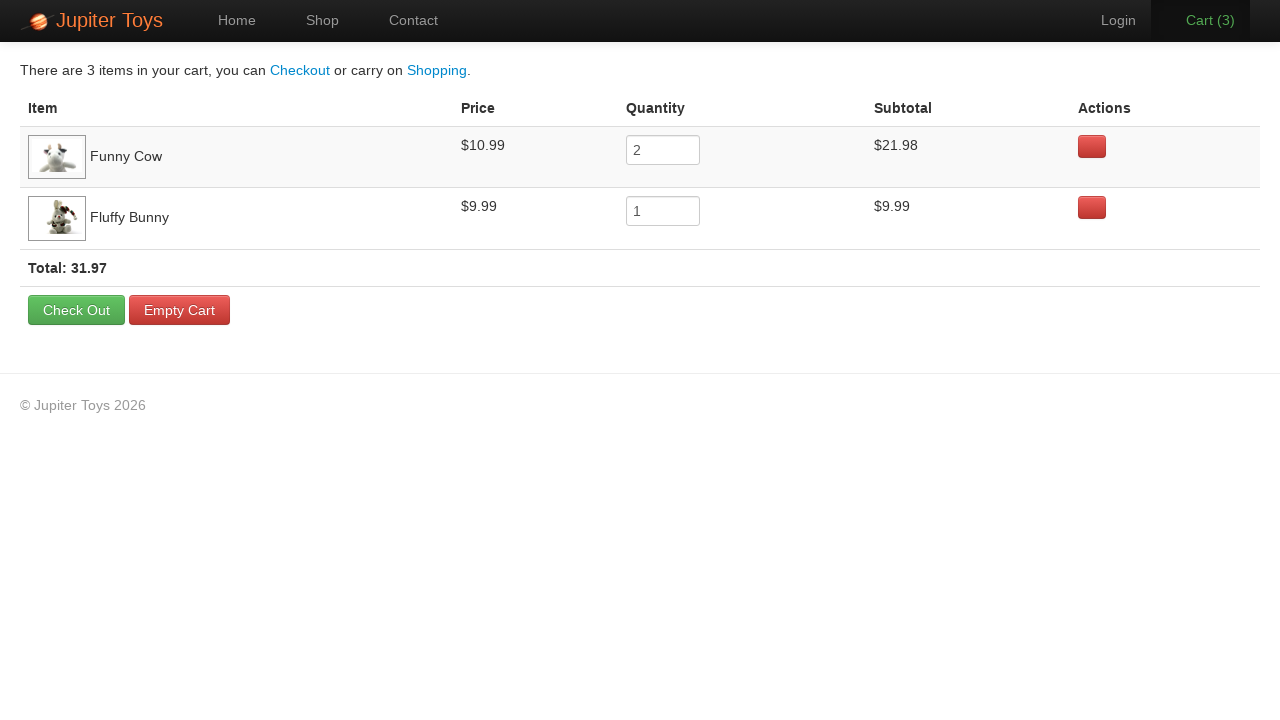

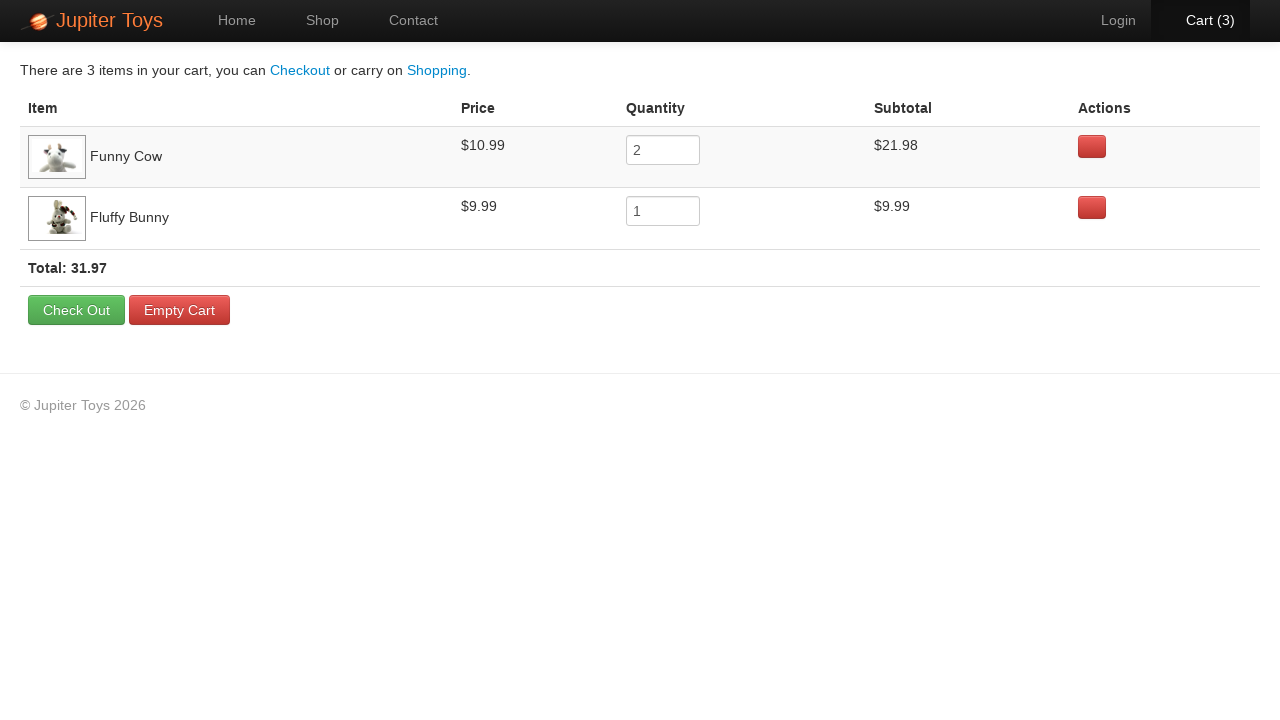